Tests hidden text becoming visible after clicking a start button and waiting for loading to complete

Starting URL: https://the-internet.herokuapp.com/dynamic_loading/1

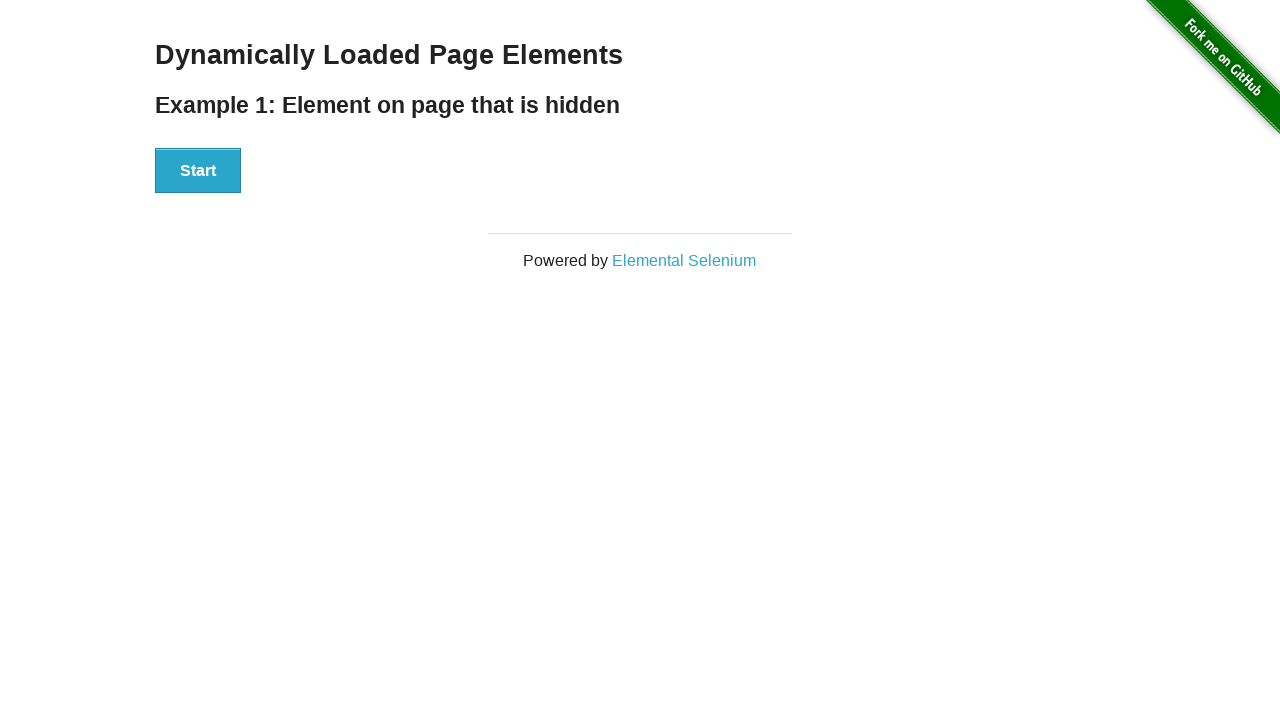

Clicked the Start button at (198, 171) on #start button
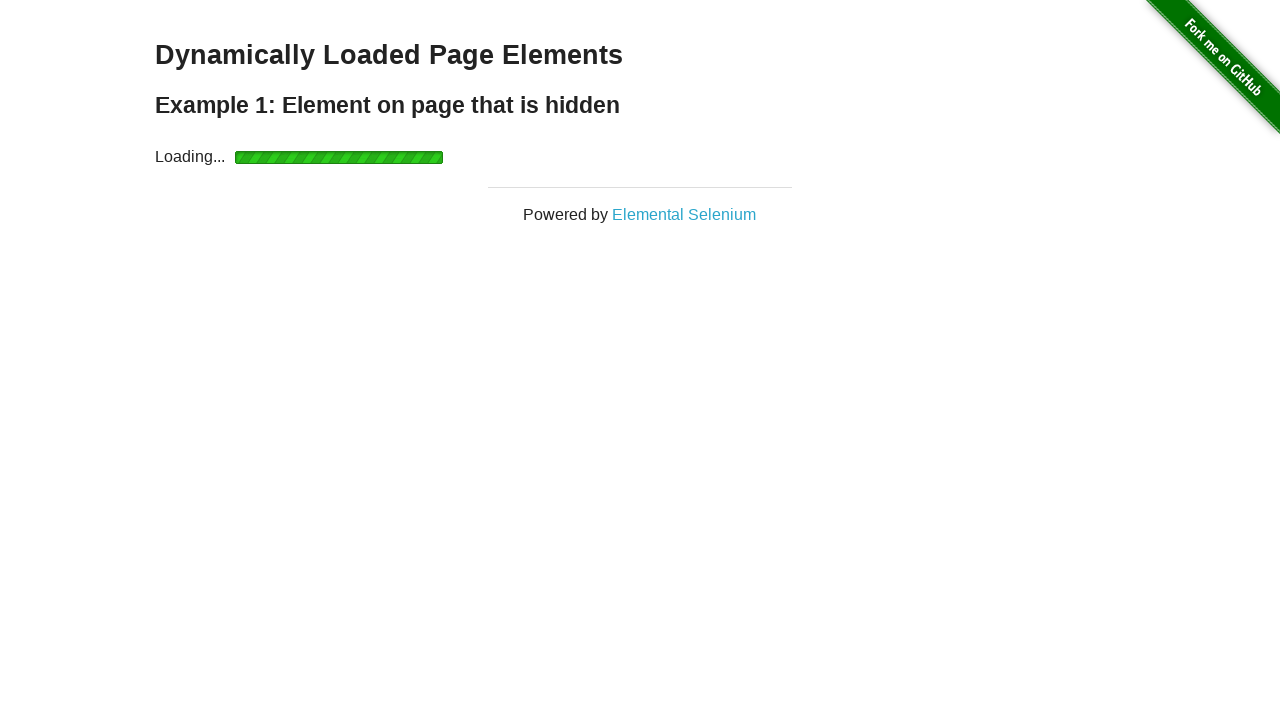

Waited for loading to complete and 'Hello World!' text to become visible
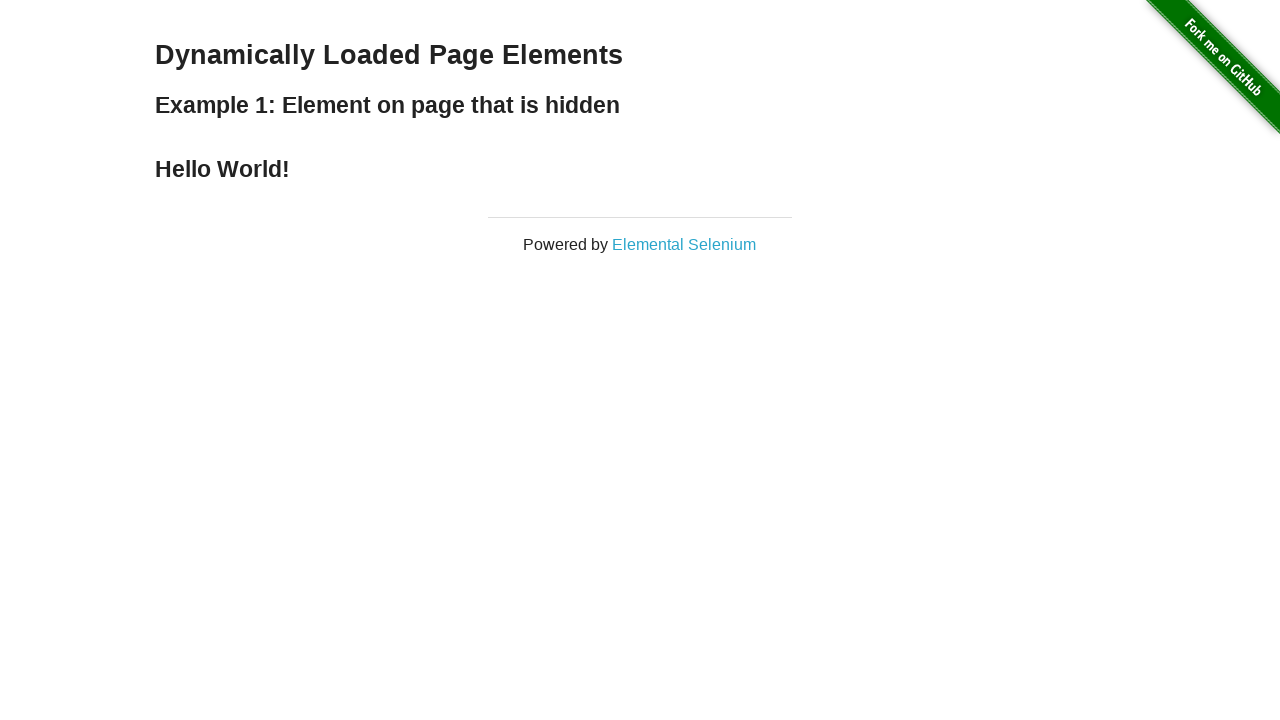

Located the 'Hello World!' text element
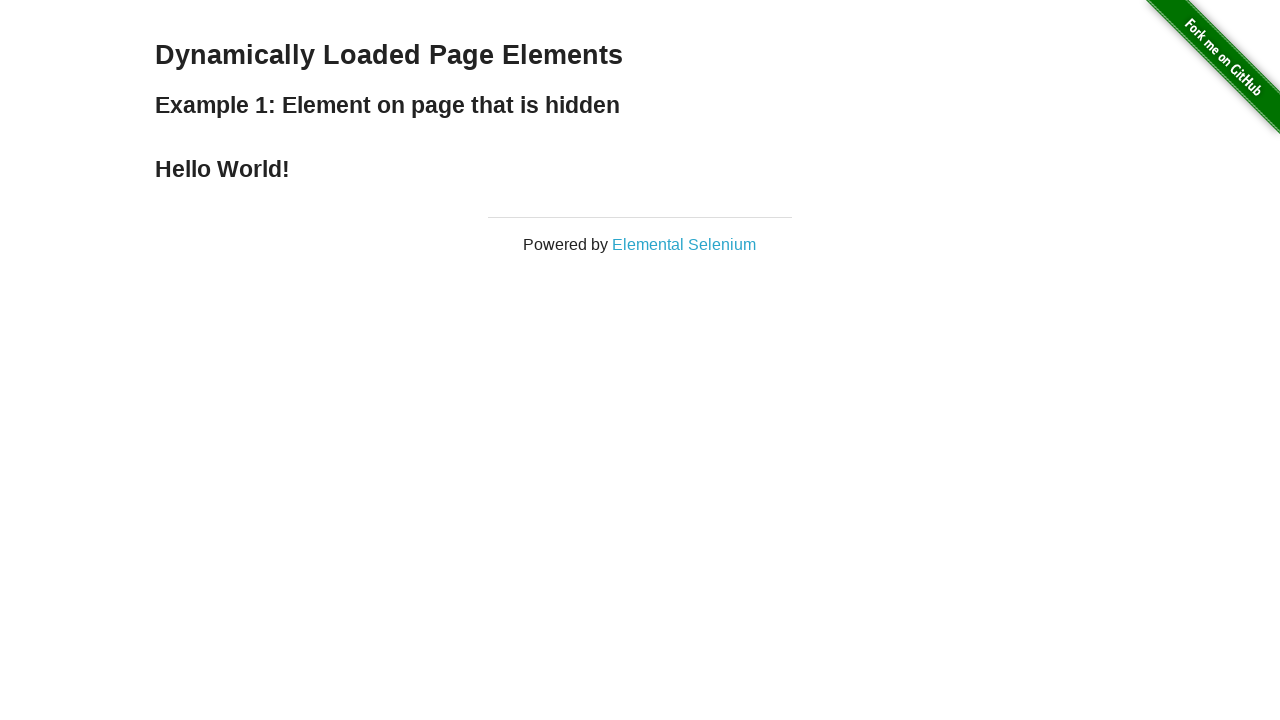

Verified that the 'Hello World!' text is visible
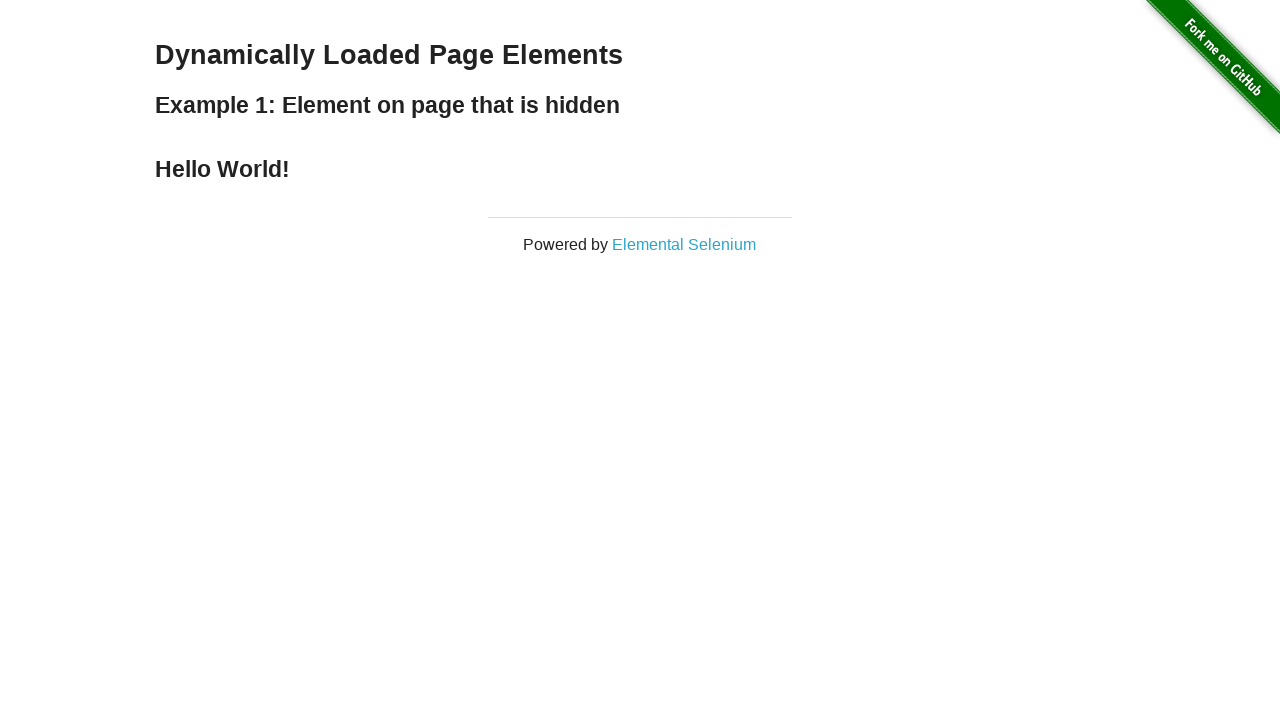

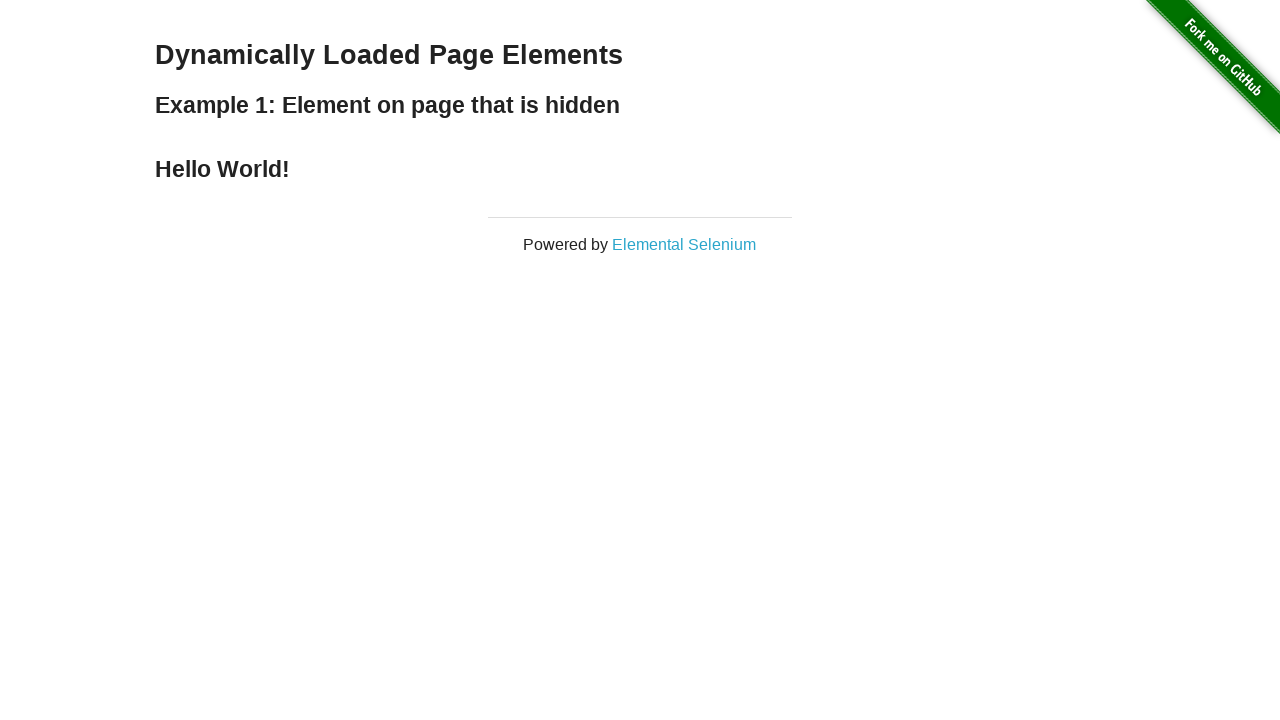